Tests a progress bar functionality by clicking the start/stop button and verifying the progress bar element updates

Starting URL: https://demoqa.com/progress-bar

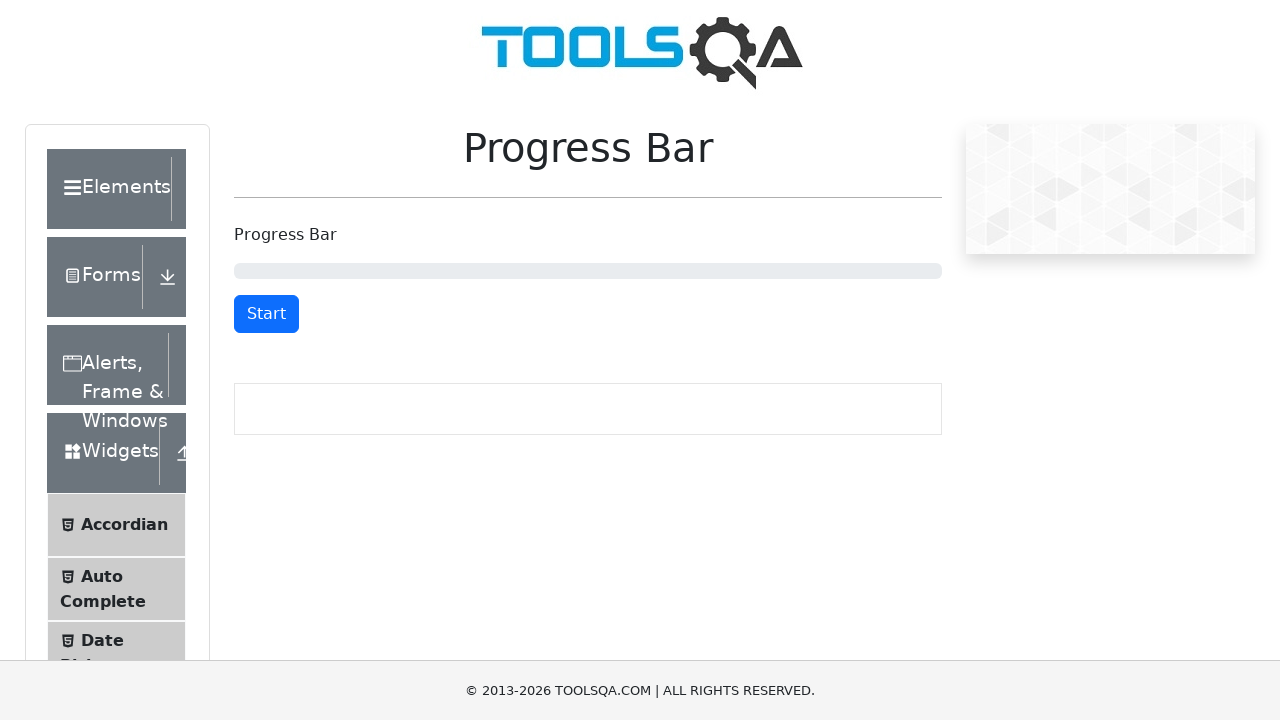

Clicked start/stop button to begin progress bar at (266, 314) on #startStopButton
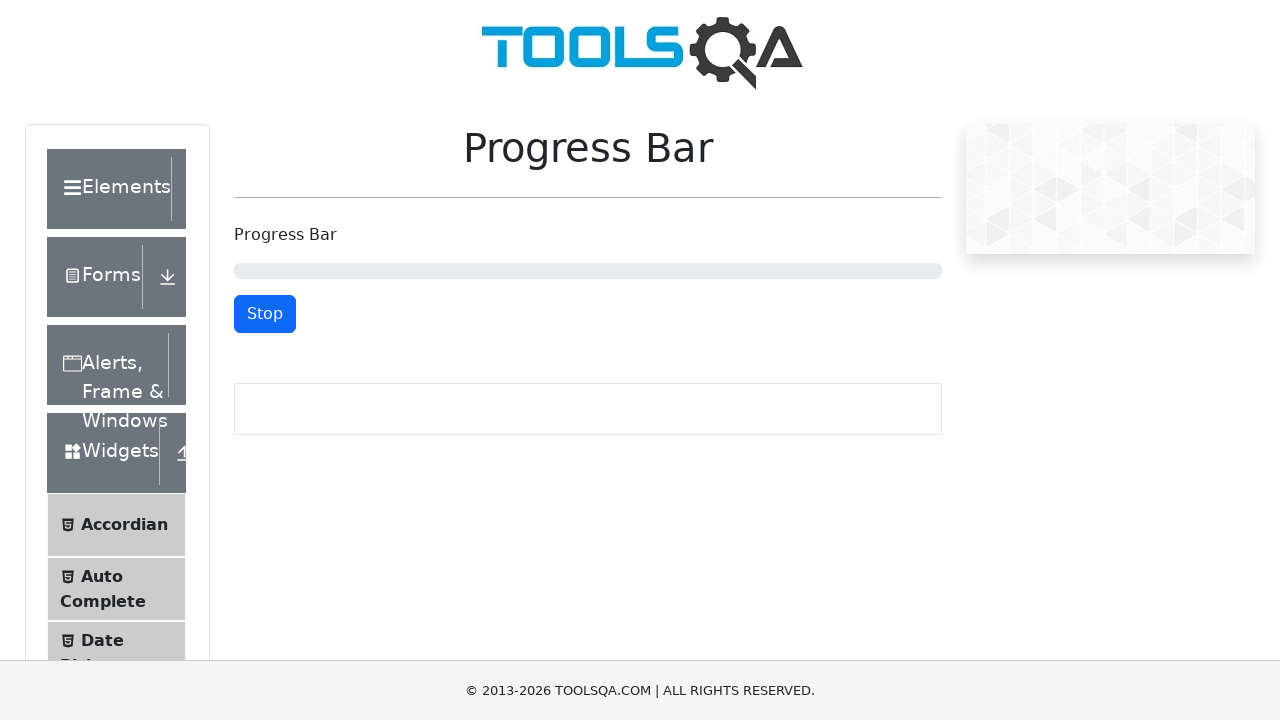

Progress bar completed to 100%
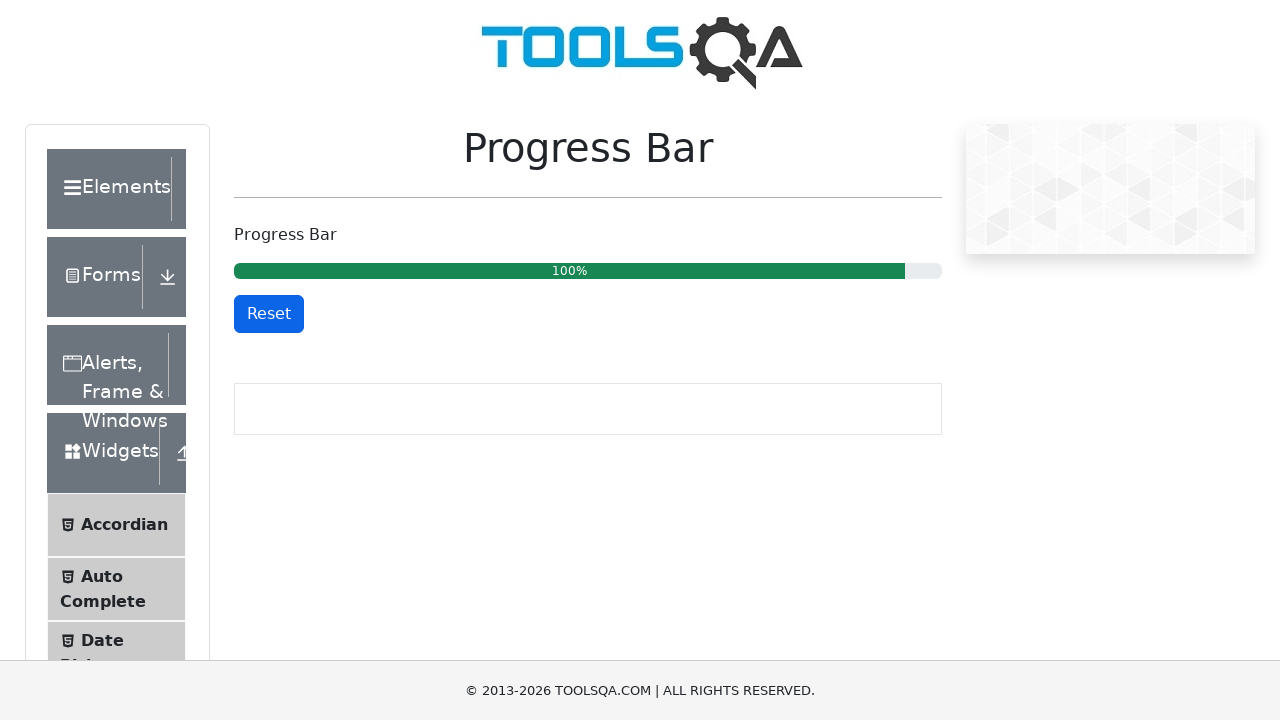

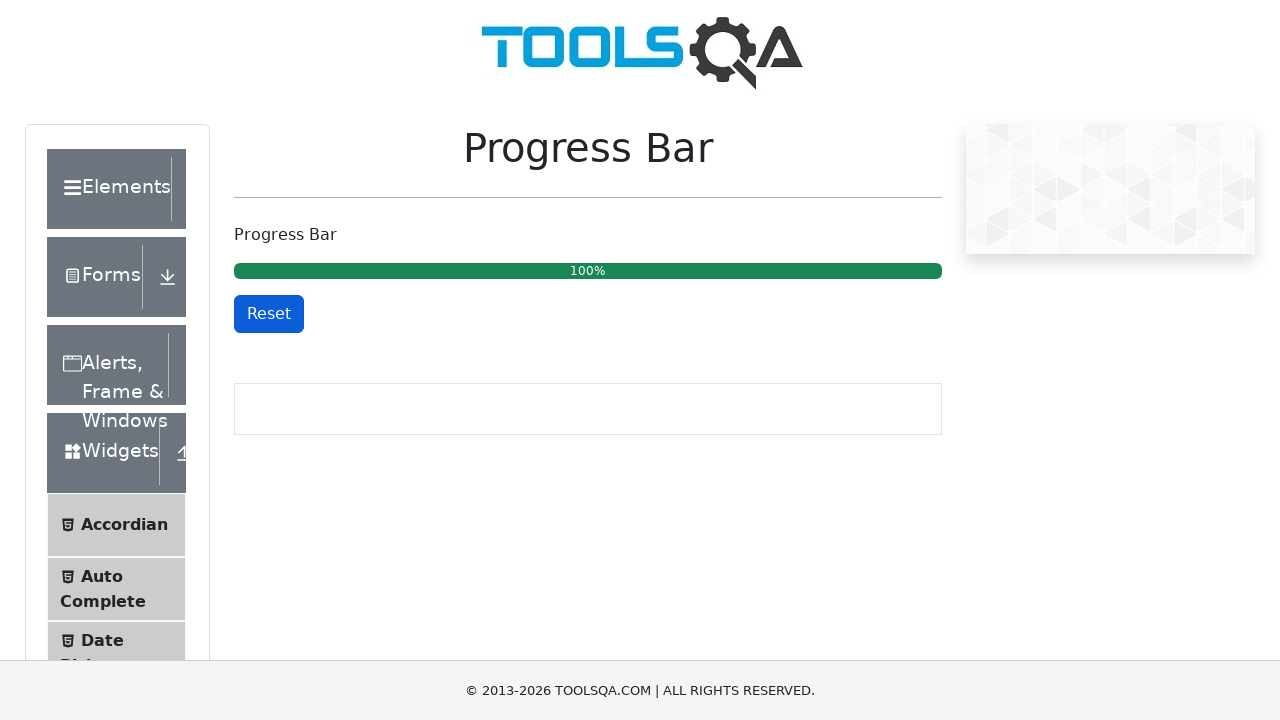